Navigates to Flipkart homepage and validates the page title matches expected value

Starting URL: https://www.flipkart.com/

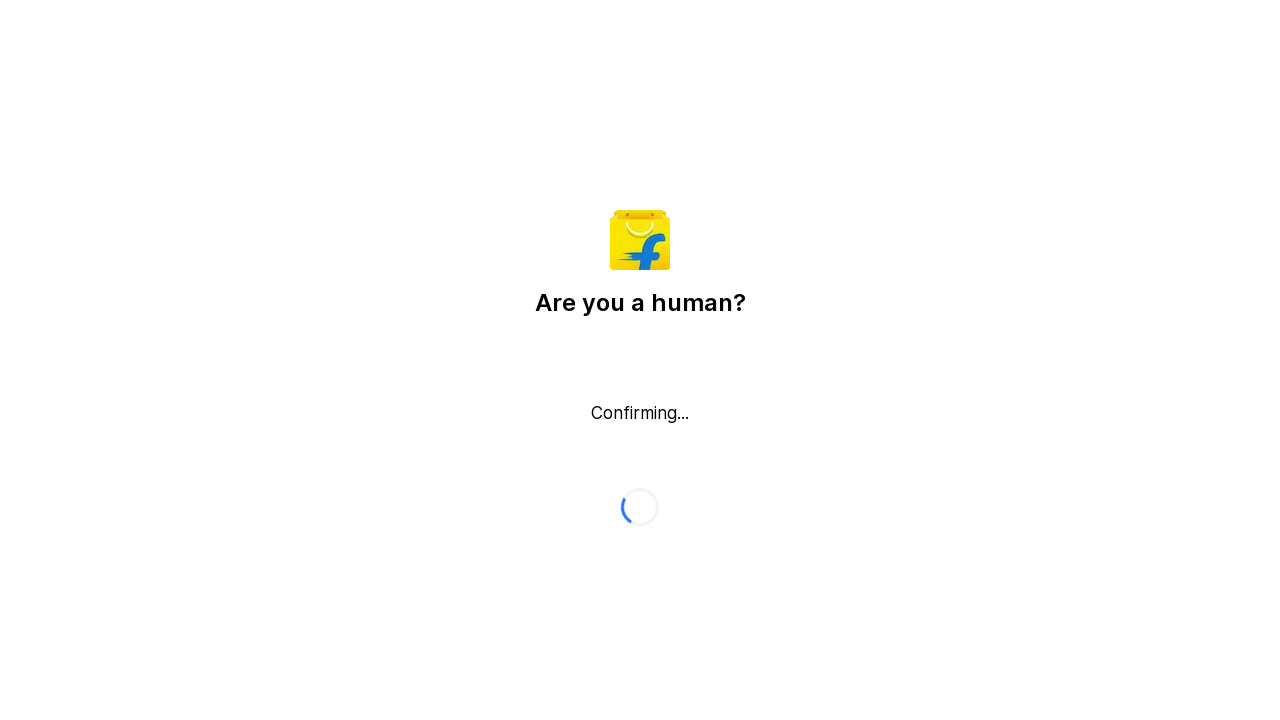

Waited for page to load (domcontentloaded state)
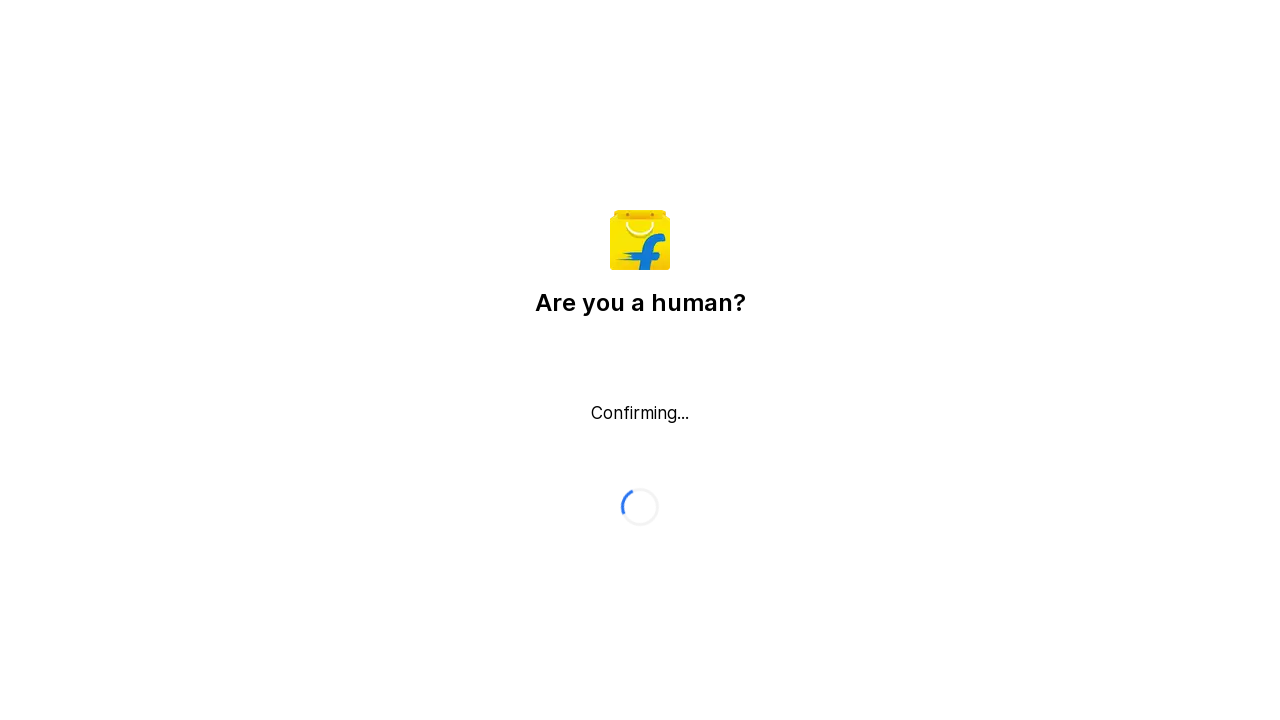

Validated page title matches expected value or contains 'Flipkart'
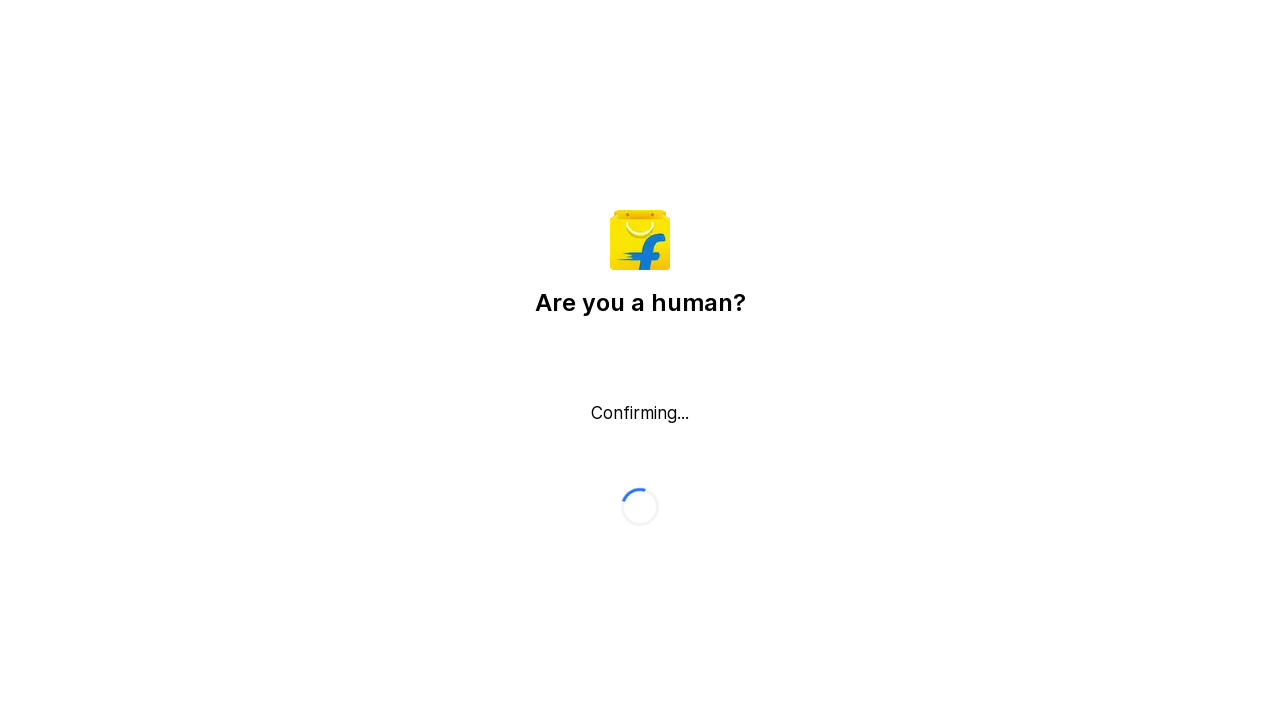

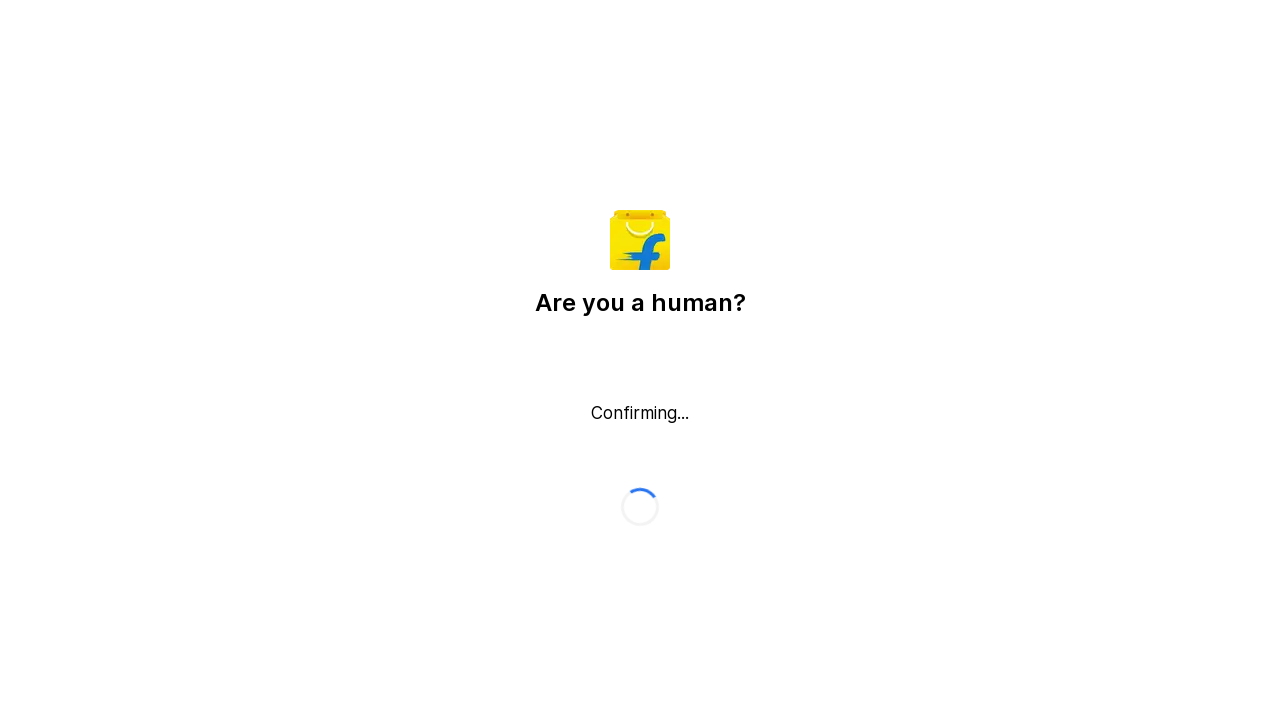